Tests the divide by zero scenario to verify error handling when dividing a number by zero

Starting URL: https://testsheepnz.github.io/BasicCalculator.html

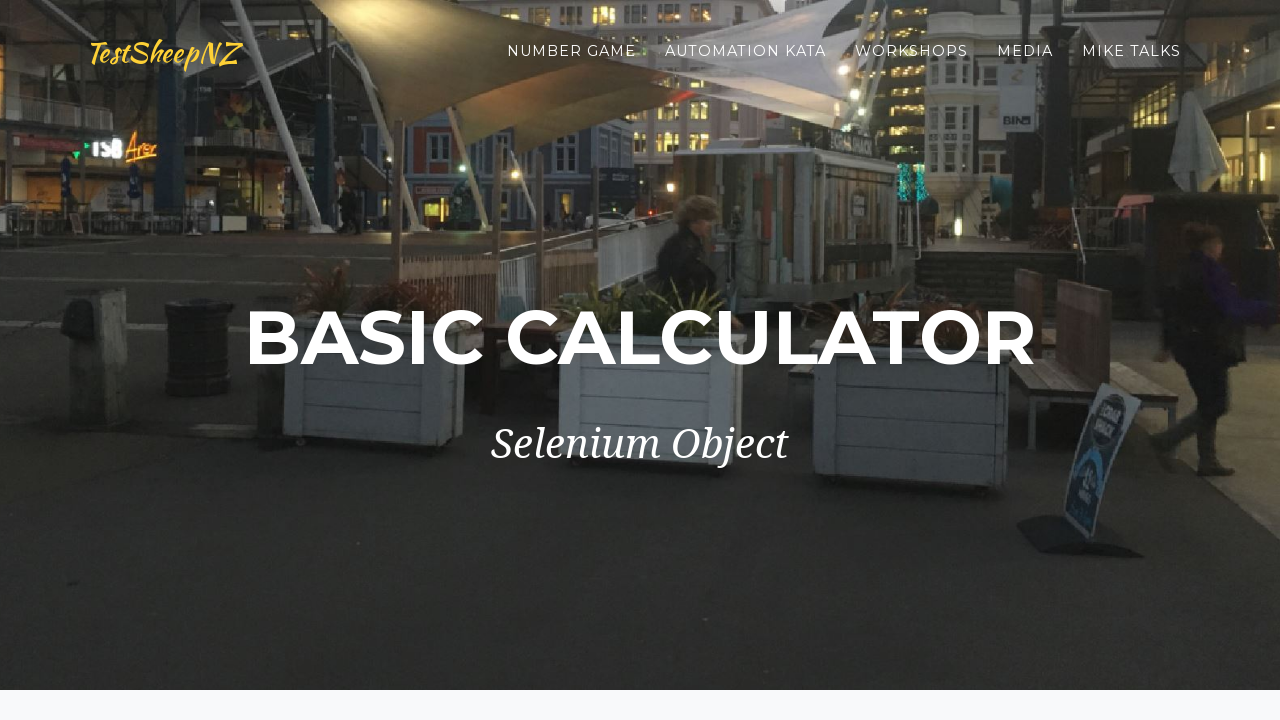

Scrolled to bottom of page
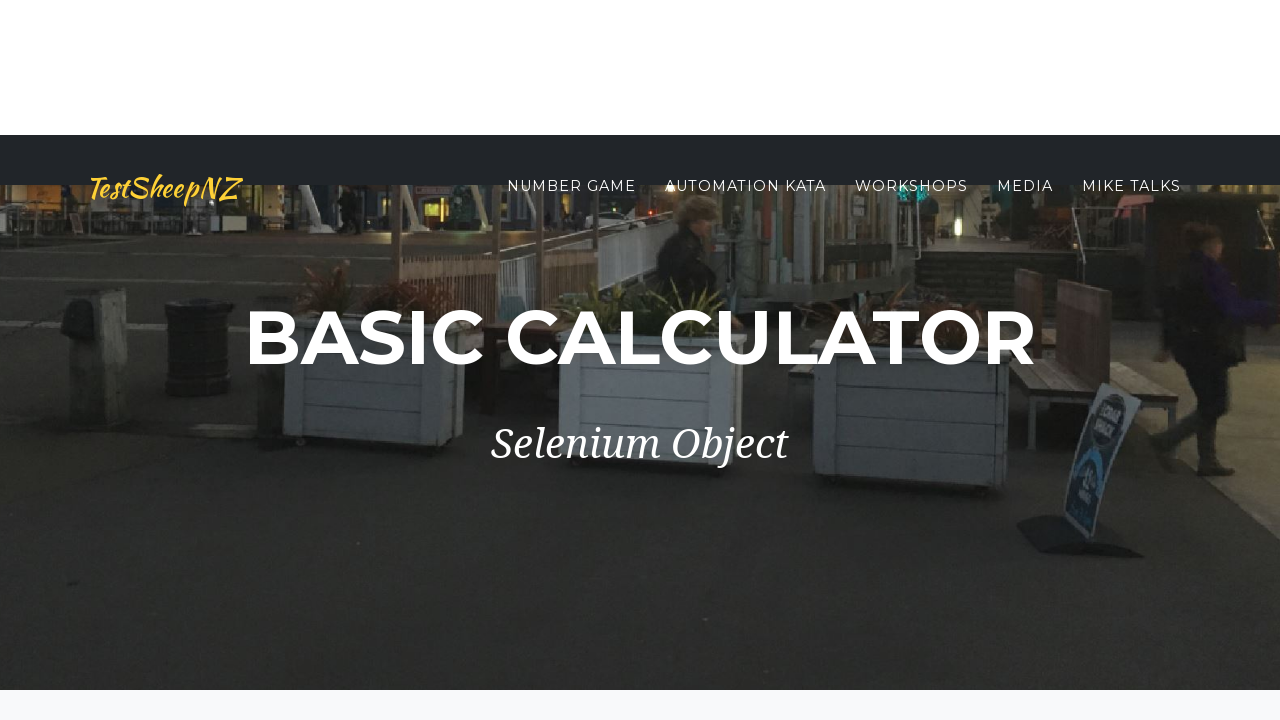

Selected Build 6 from dropdown on #selectBuild
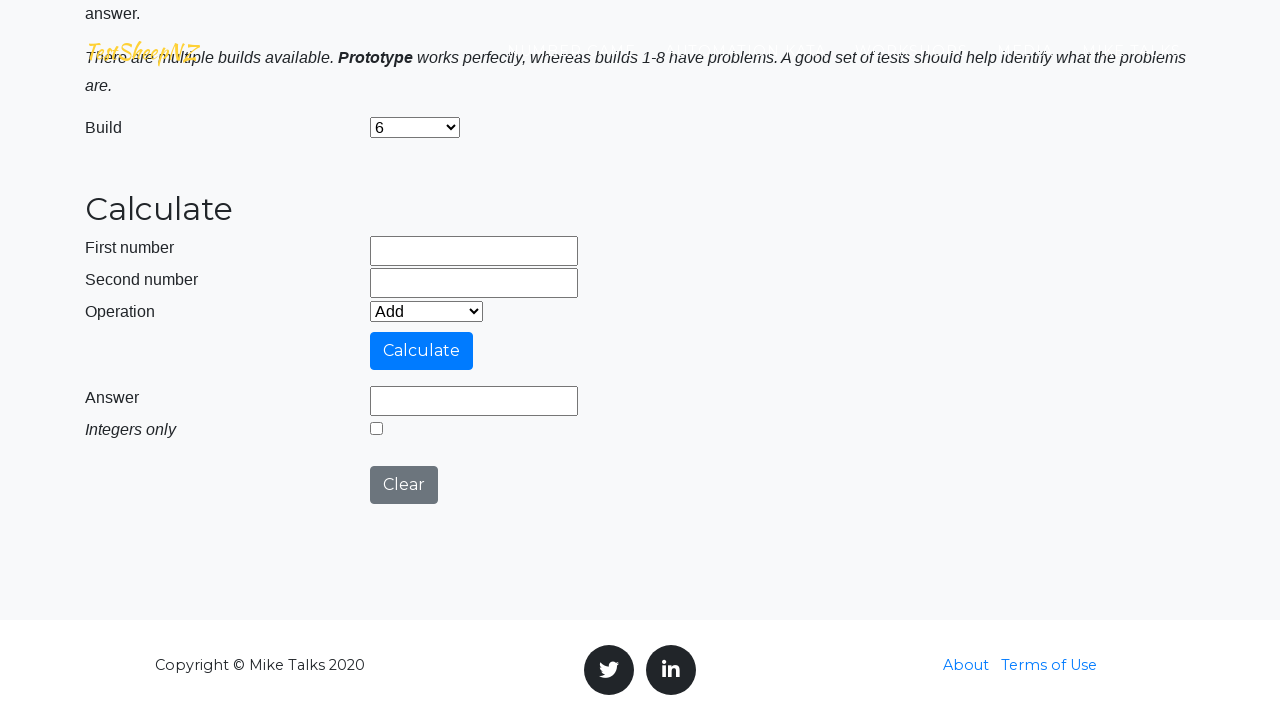

Selected divide operation from dropdown on #selectOperationDropdown
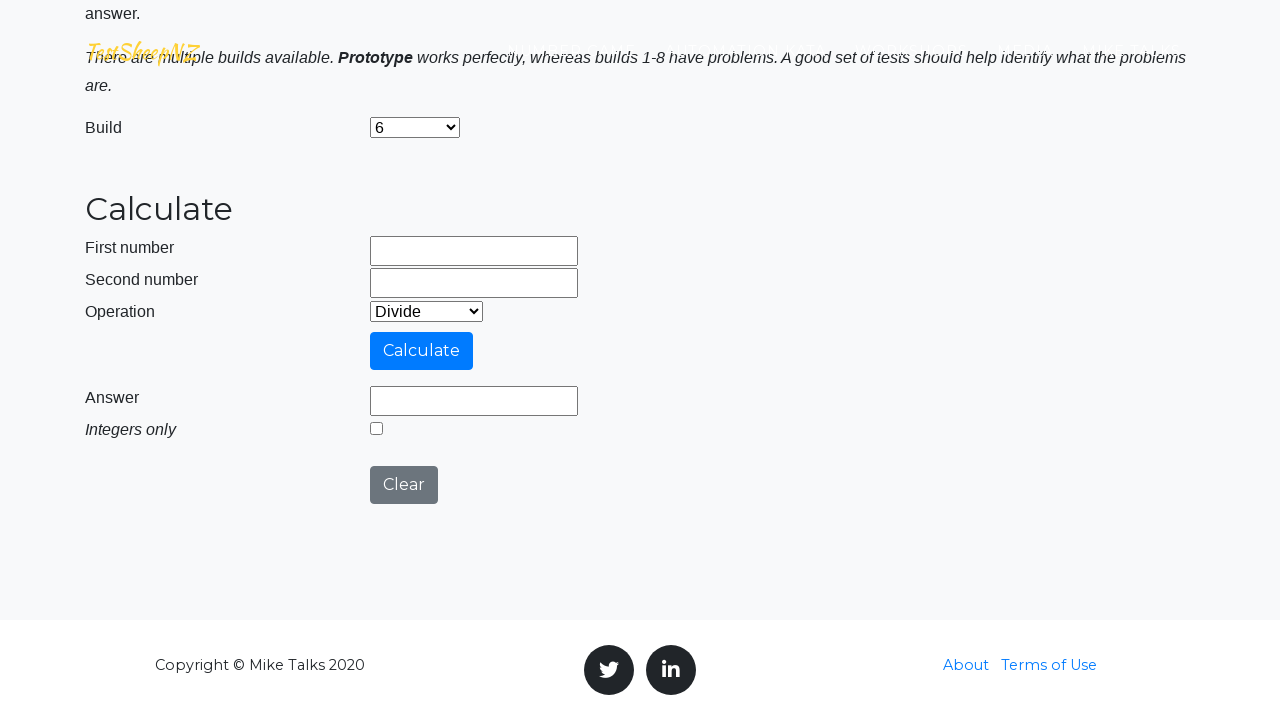

Entered 86.56 in first number field on input[name='number1']
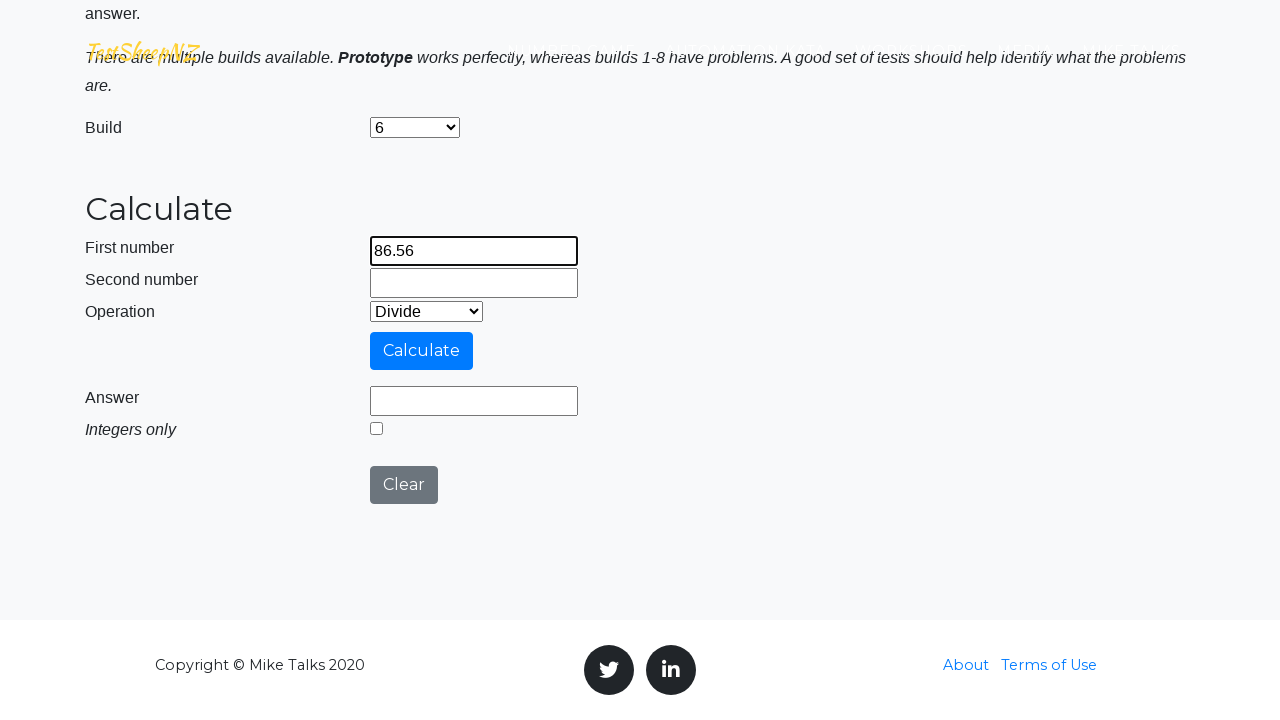

Entered 0 in second number field on input[name='number2']
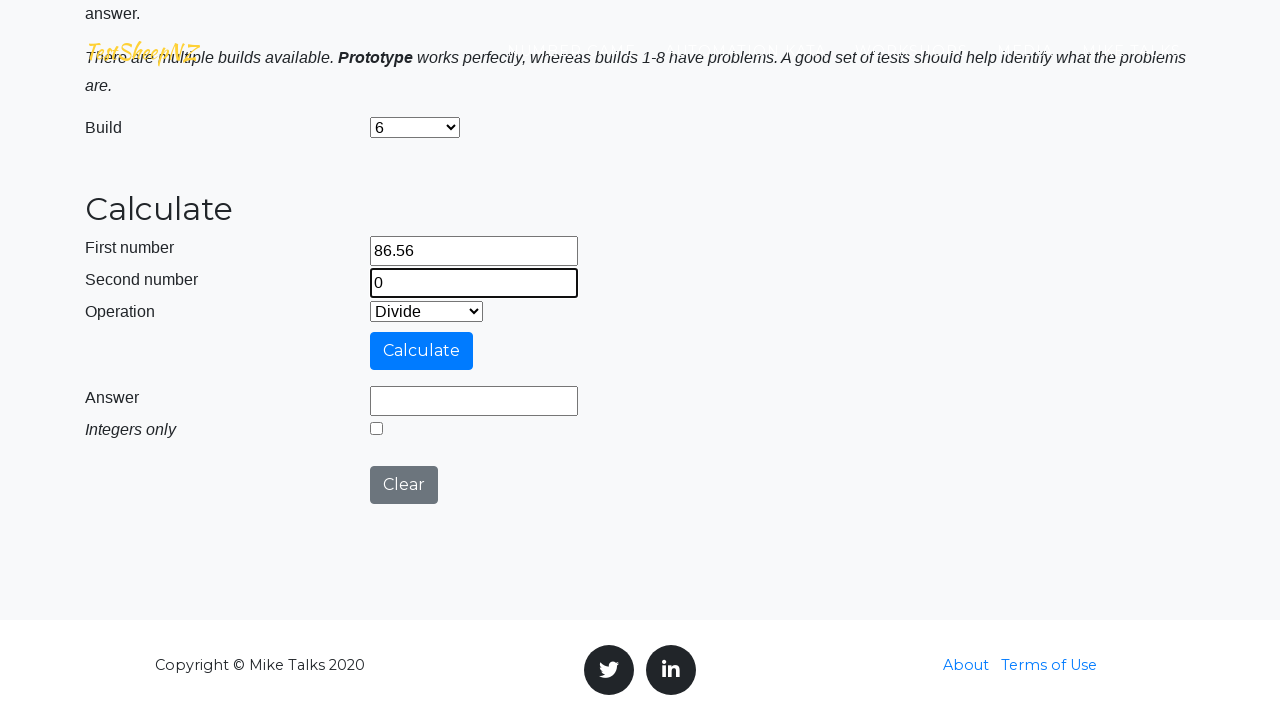

Clicked calculate button to execute divide by zero operation at (422, 351) on #calculateButton
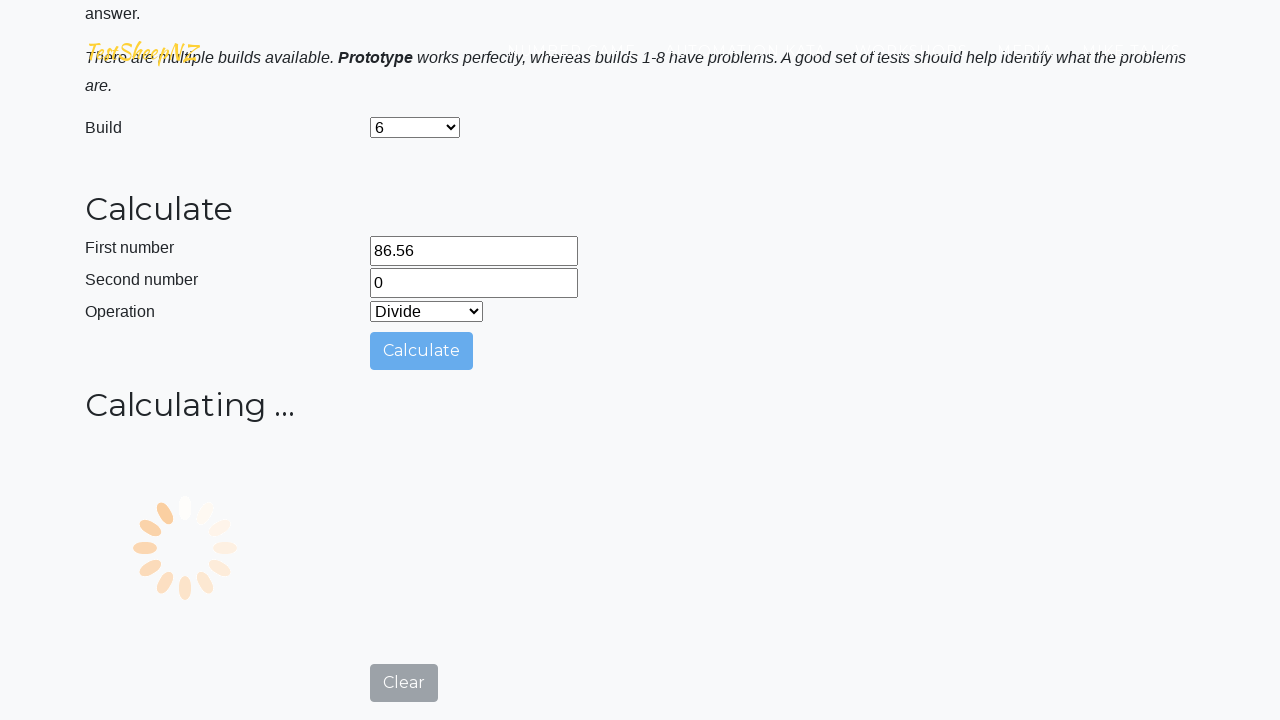

Result/error field loaded after division attempt
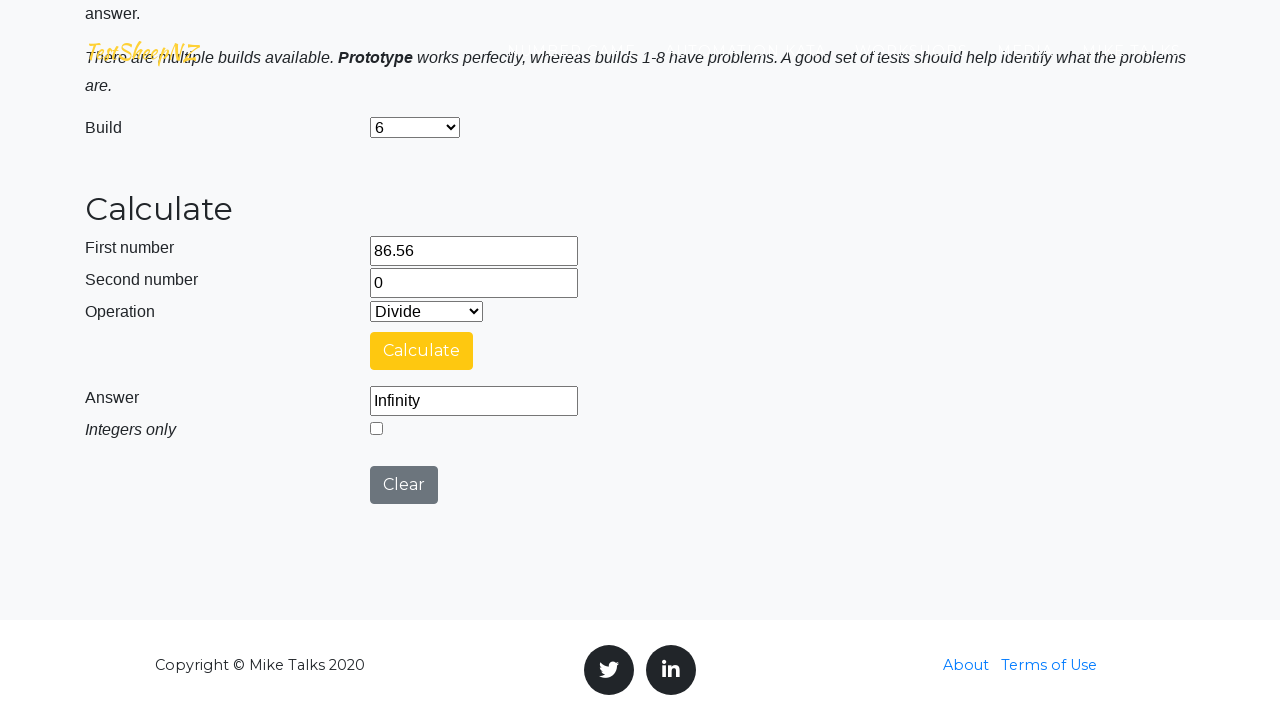

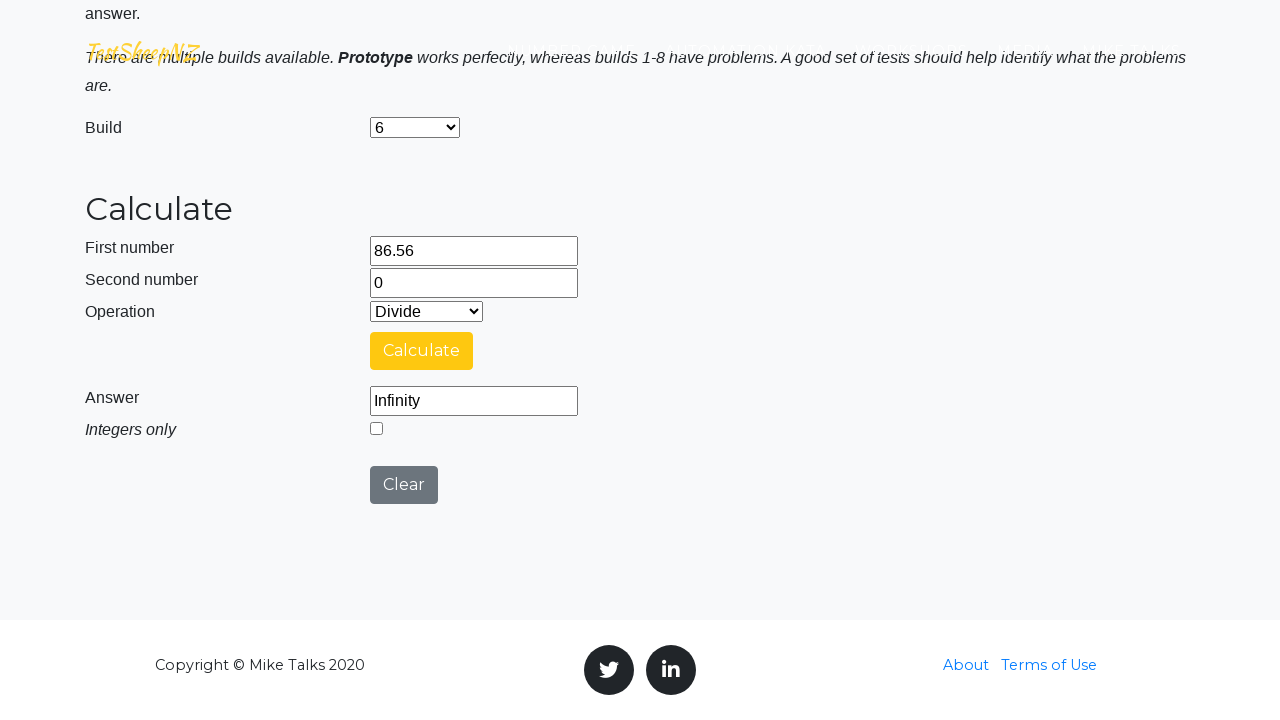